Tests the checkout validation by attempting to proceed without filling required user information fields

Starting URL: https://www.saucedemo.com/

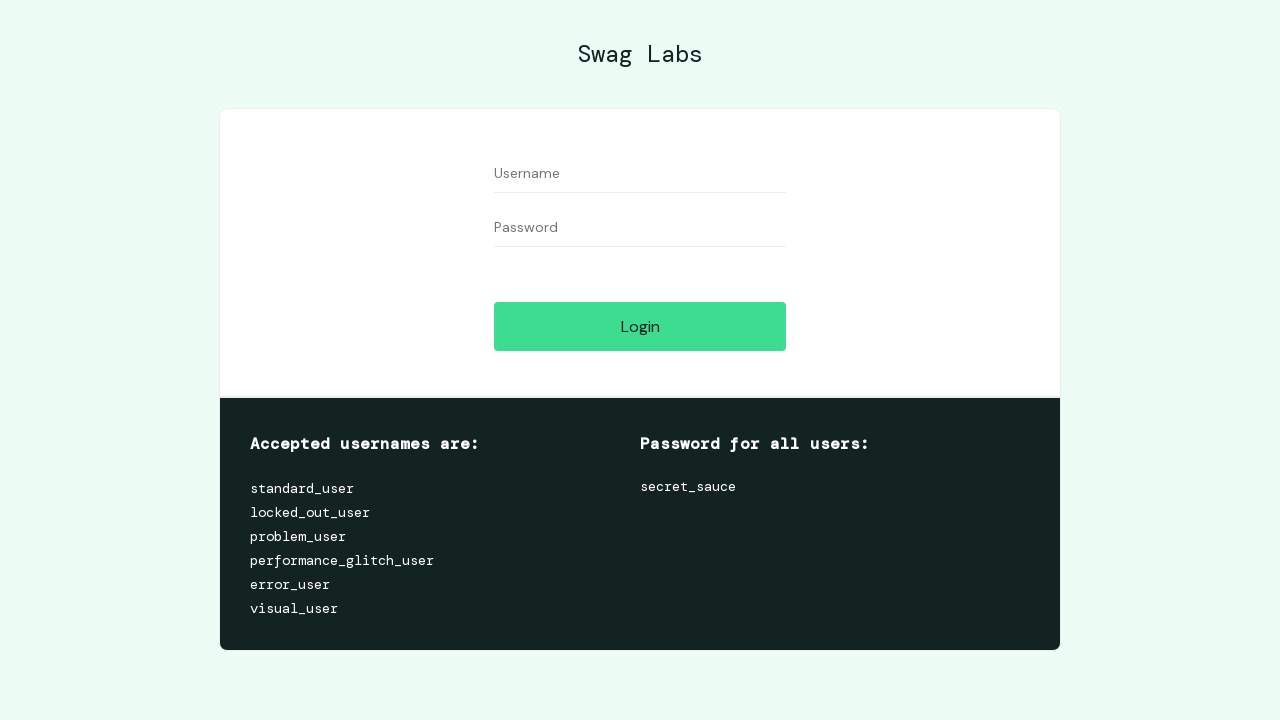

Filled username field with 'standard_user' on input#user-name
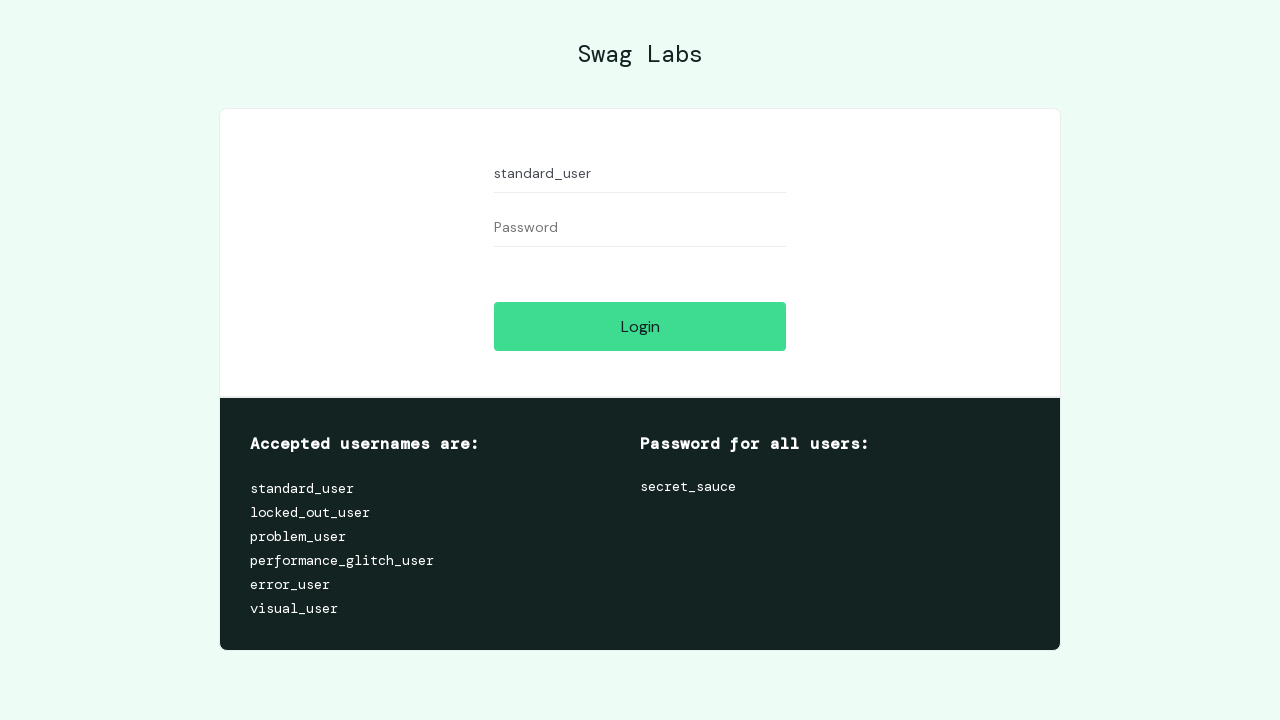

Filled password field with 'secret_sauce' on input#password
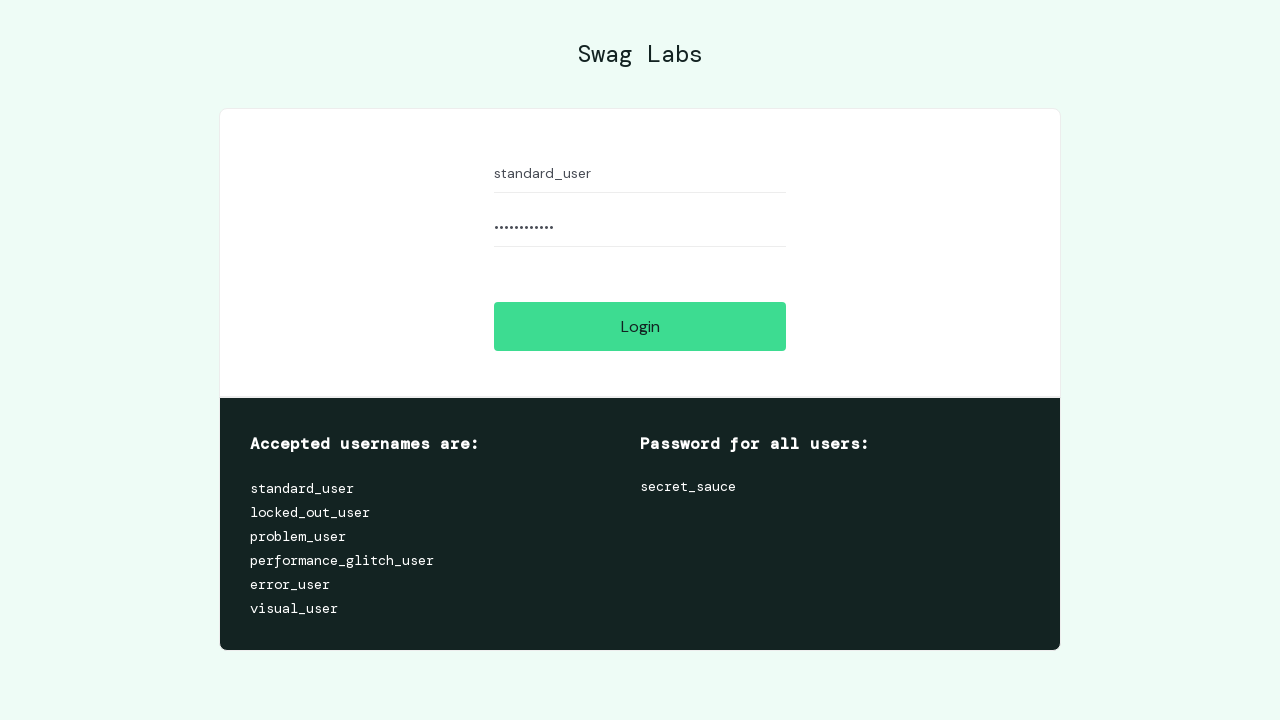

Clicked login button at (640, 326) on input#login-button
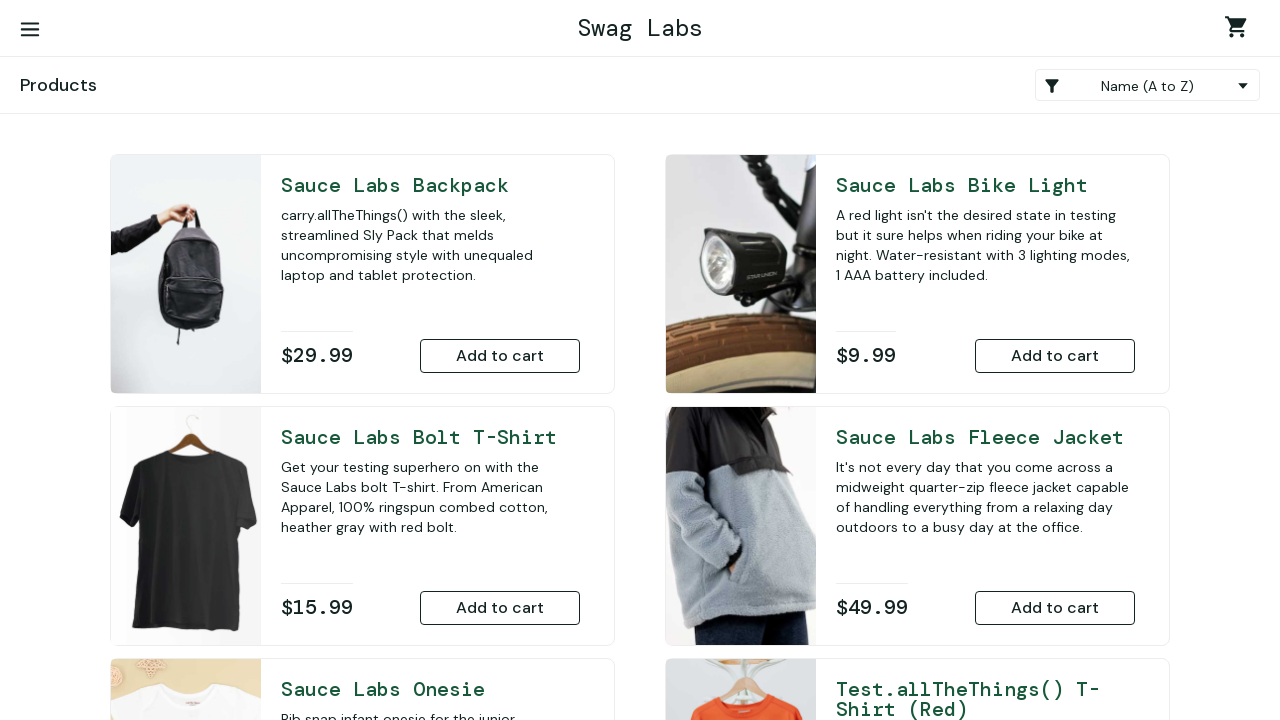

Login successful - page title loaded
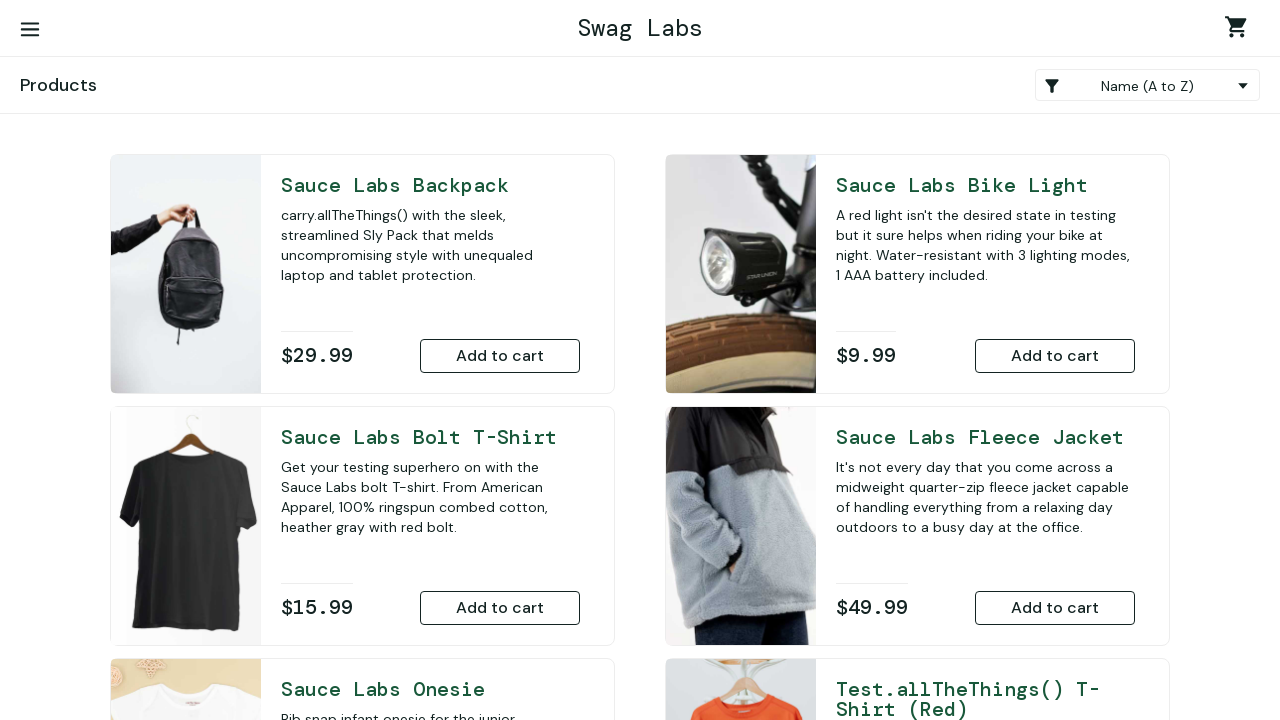

Clicked on Sauce Labs Fleece Jacket product at (640, 360) on div:has-text('Sauce Labs Fleece Jacket')
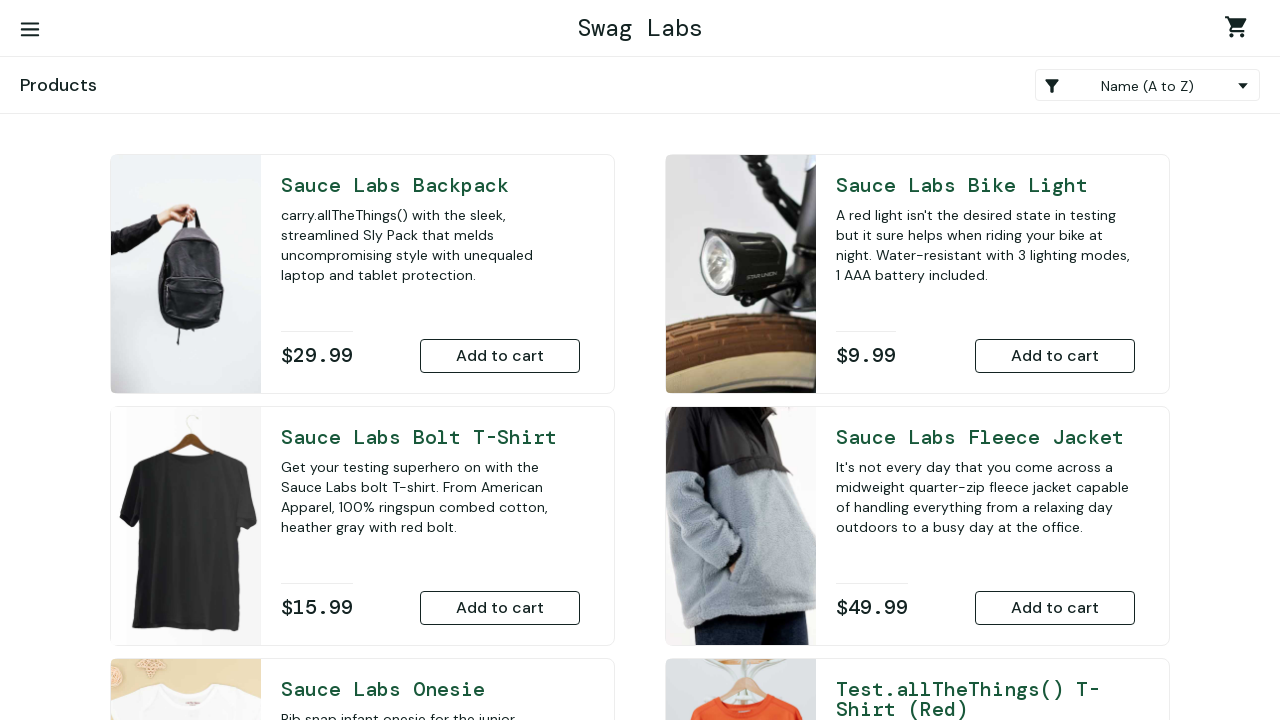

Clicked add to cart button for Fleece Jacket at (1055, 608) on button#add-to-cart-sauce-labs-fleece-jacket
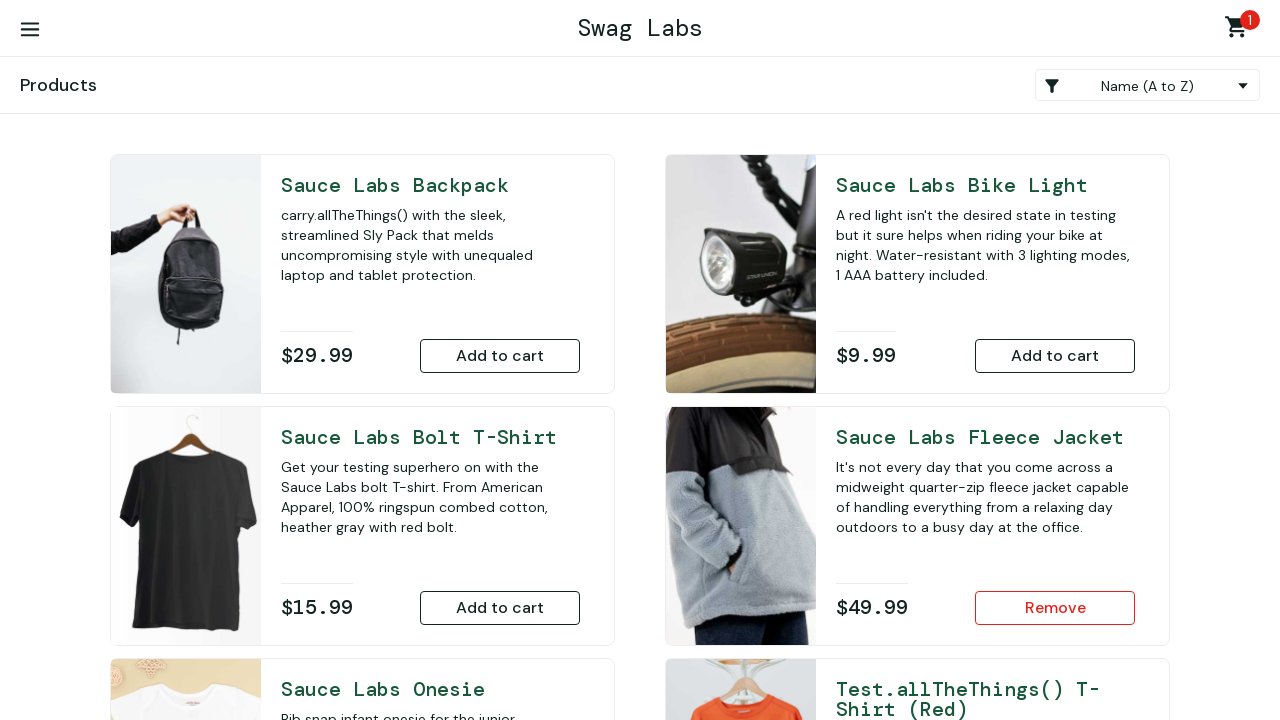

Clicked shopping cart link at (1240, 30) on a.shopping_cart_link
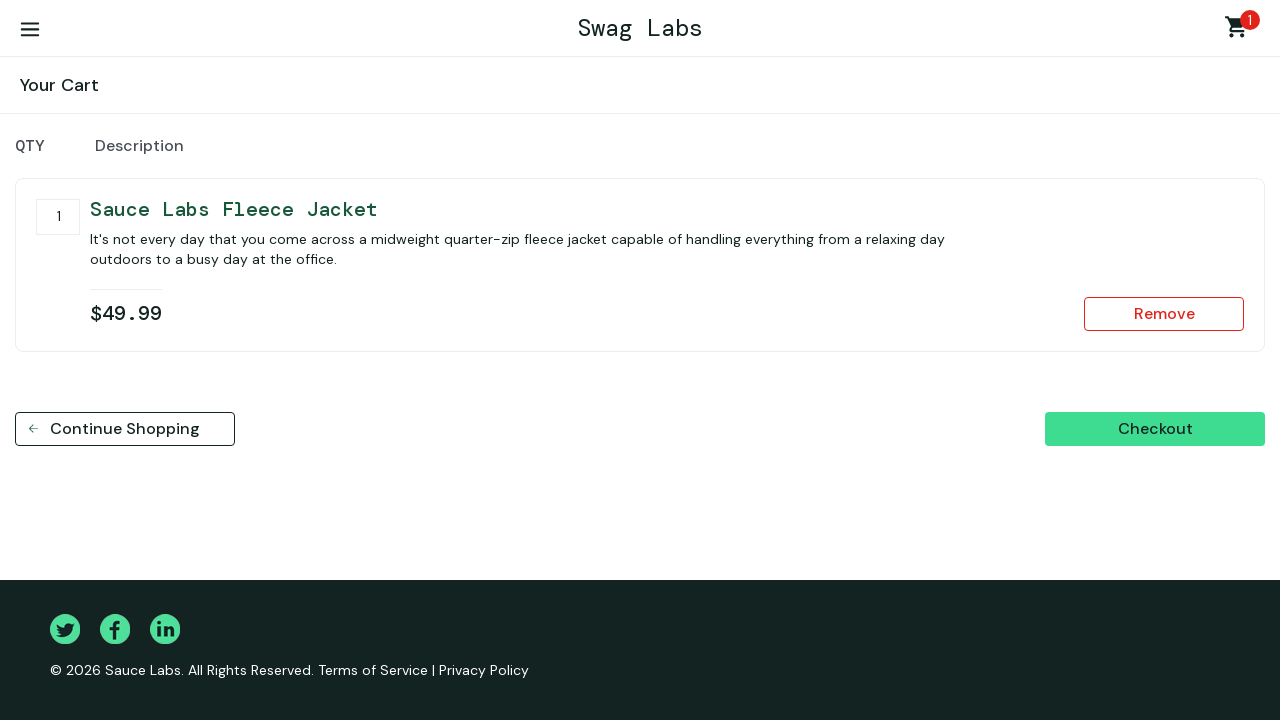

Clicked checkout button at (1155, 429) on button#checkout
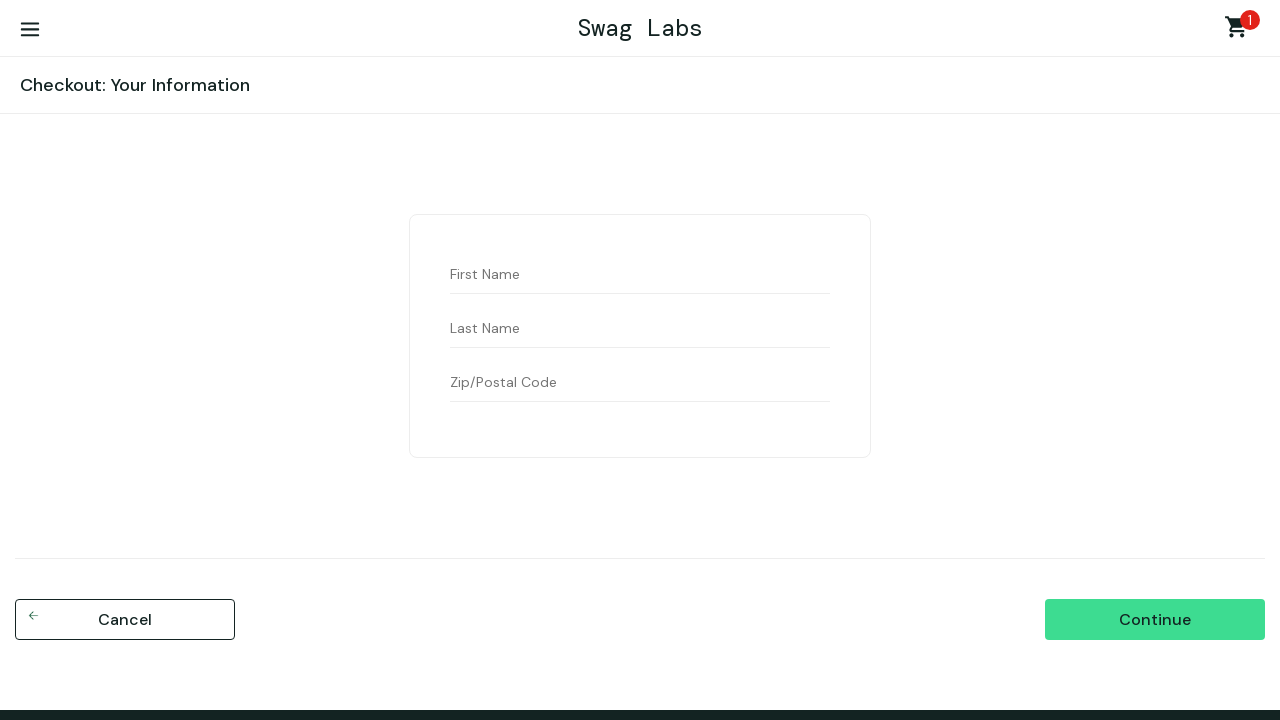

Clicked continue button without filling required fields at (1155, 620) on input#continue
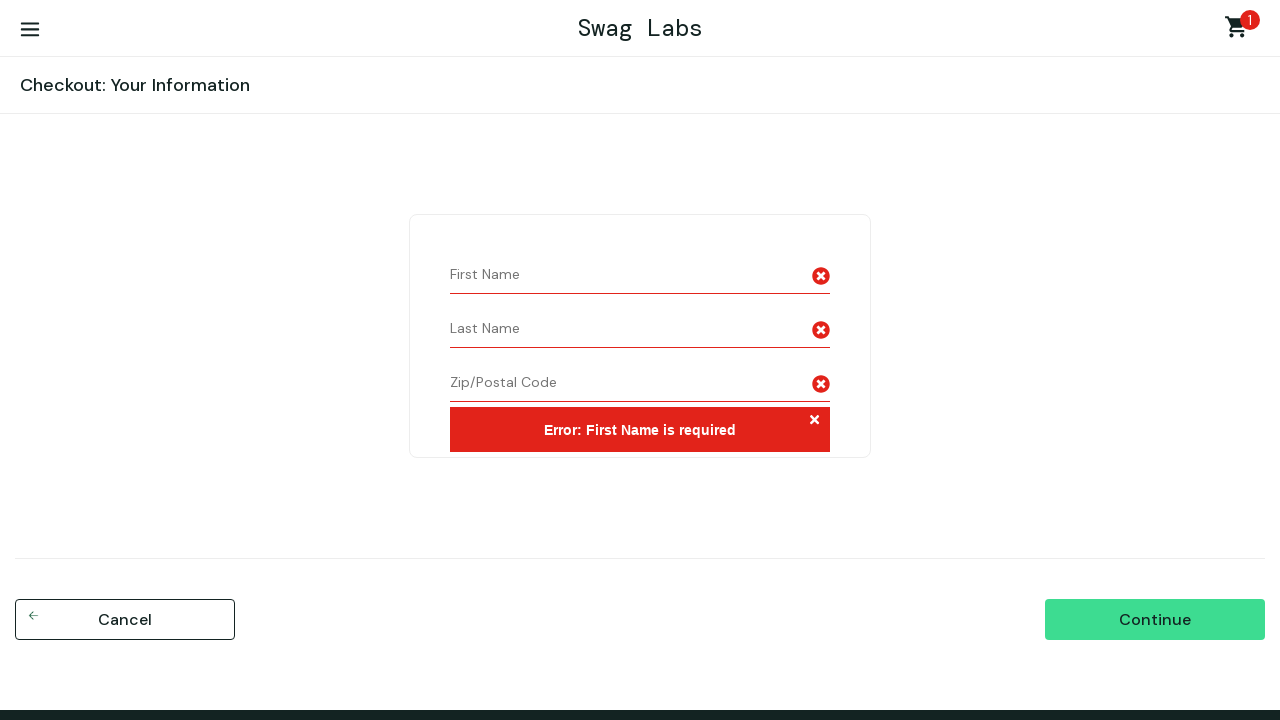

Error message displayed - First Name is required
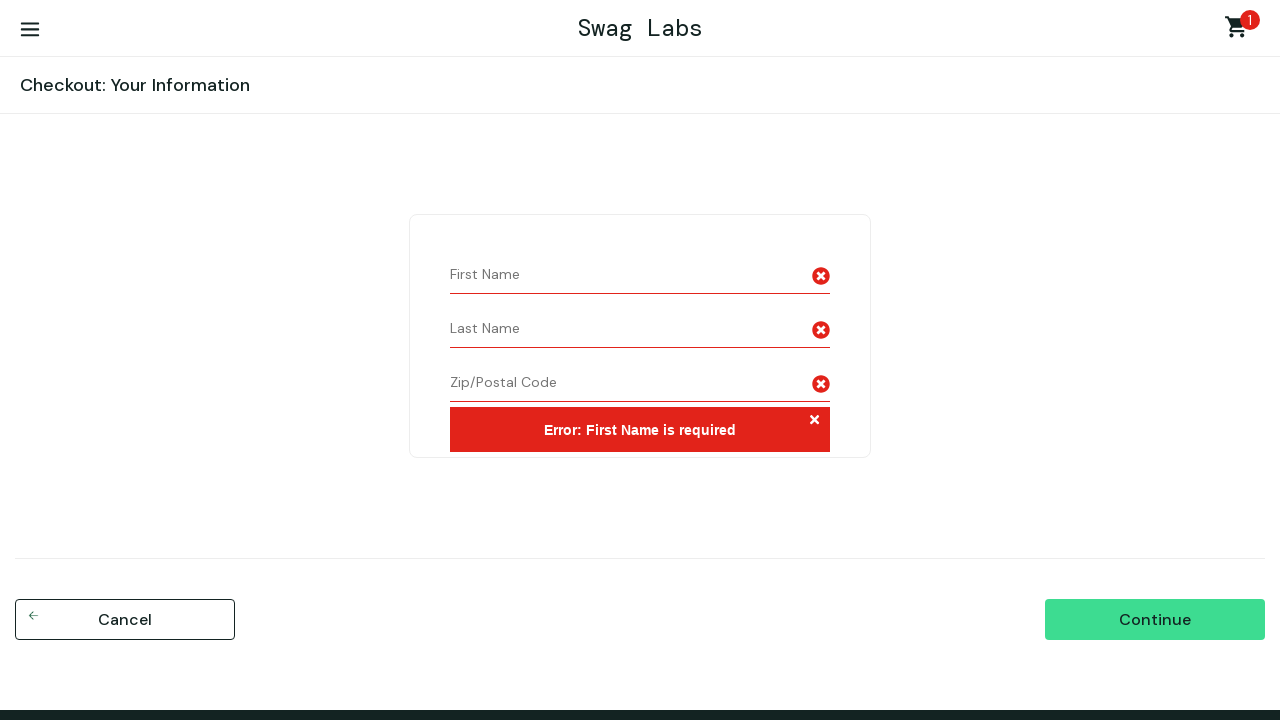

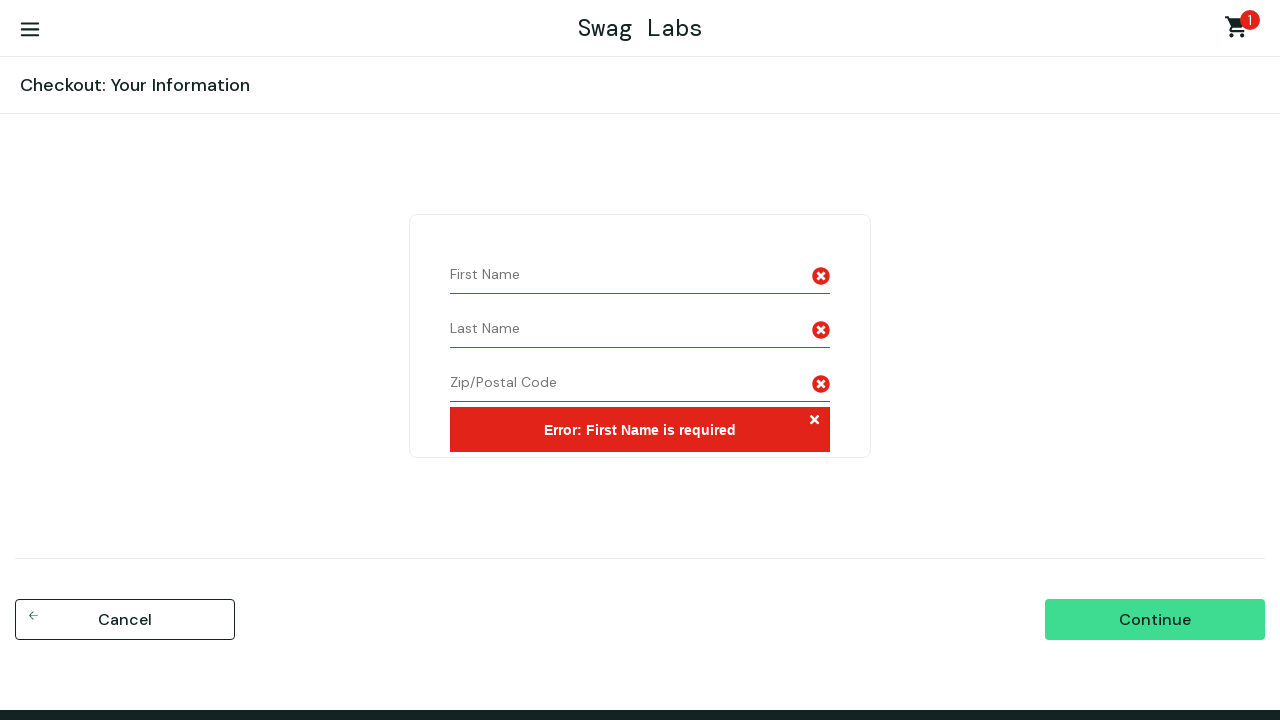